Navigates to the leaftaps login page and maximizes the browser window to verify the page loads correctly.

Starting URL: http://leaftaps.com/opentaps/control/login

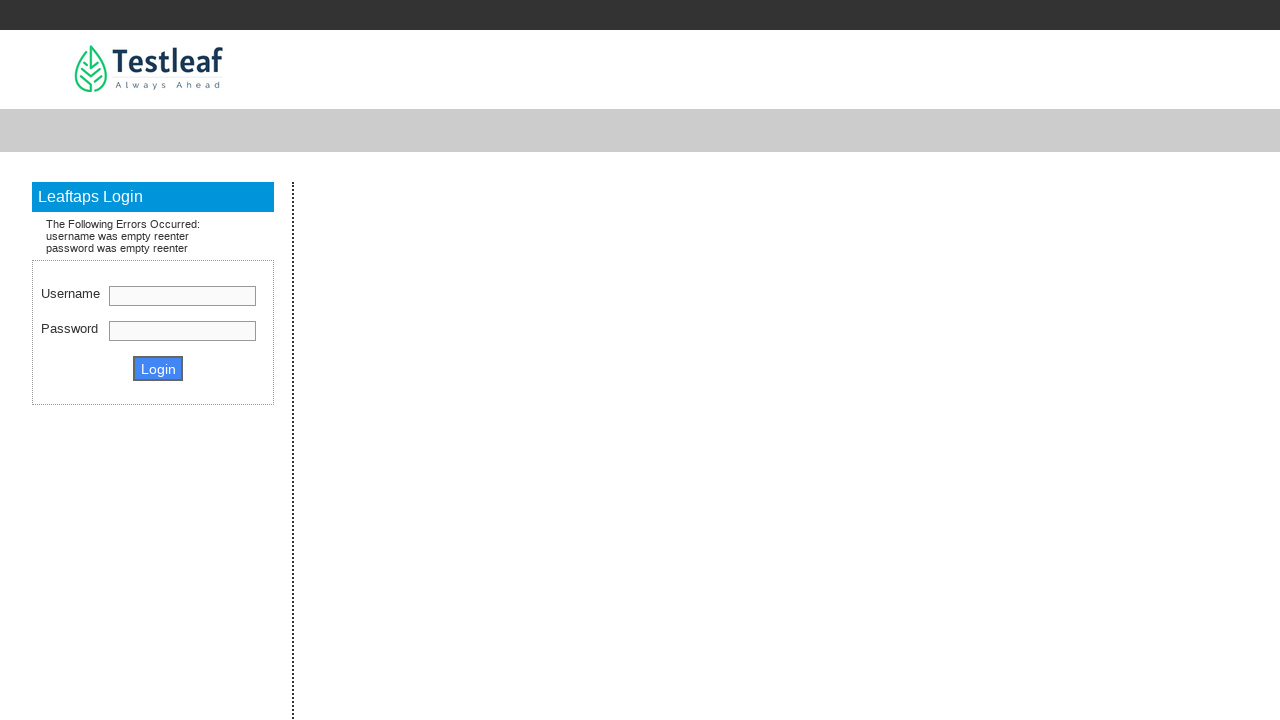

Navigated to leaftaps login page at http://leaftaps.com/opentaps/control/login
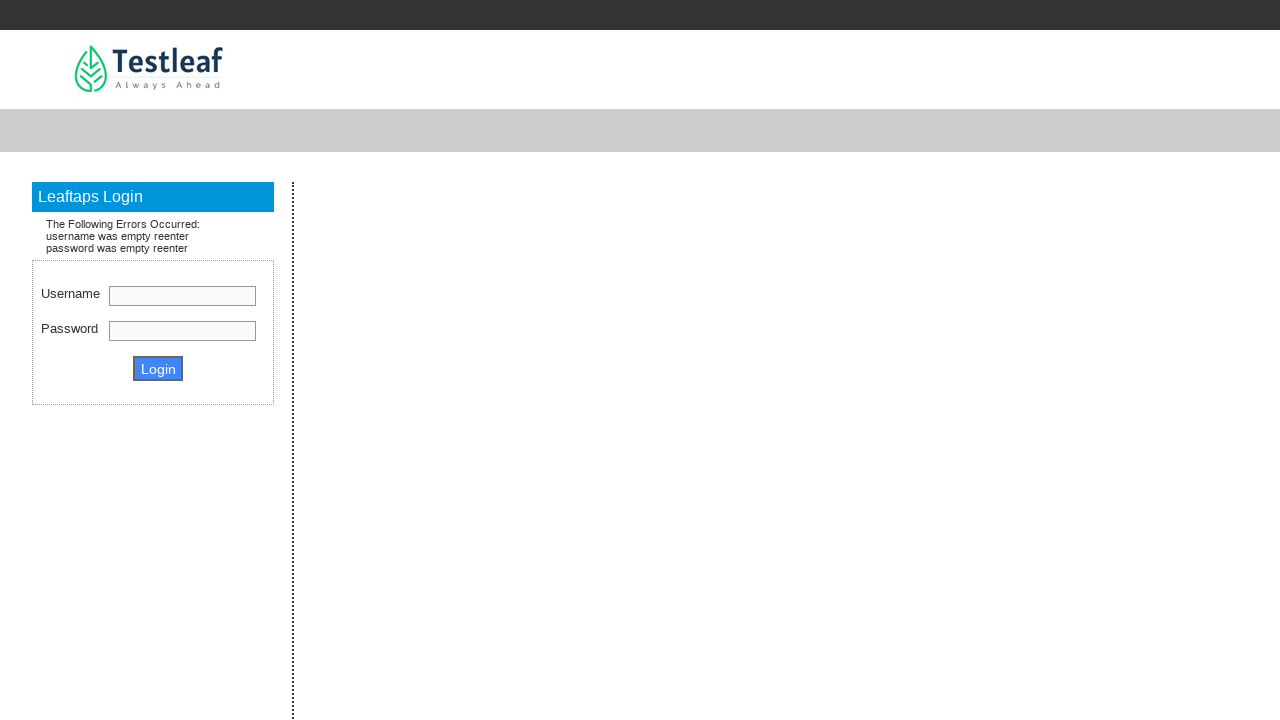

Set viewport size to 1920x1080 to maximize browser window
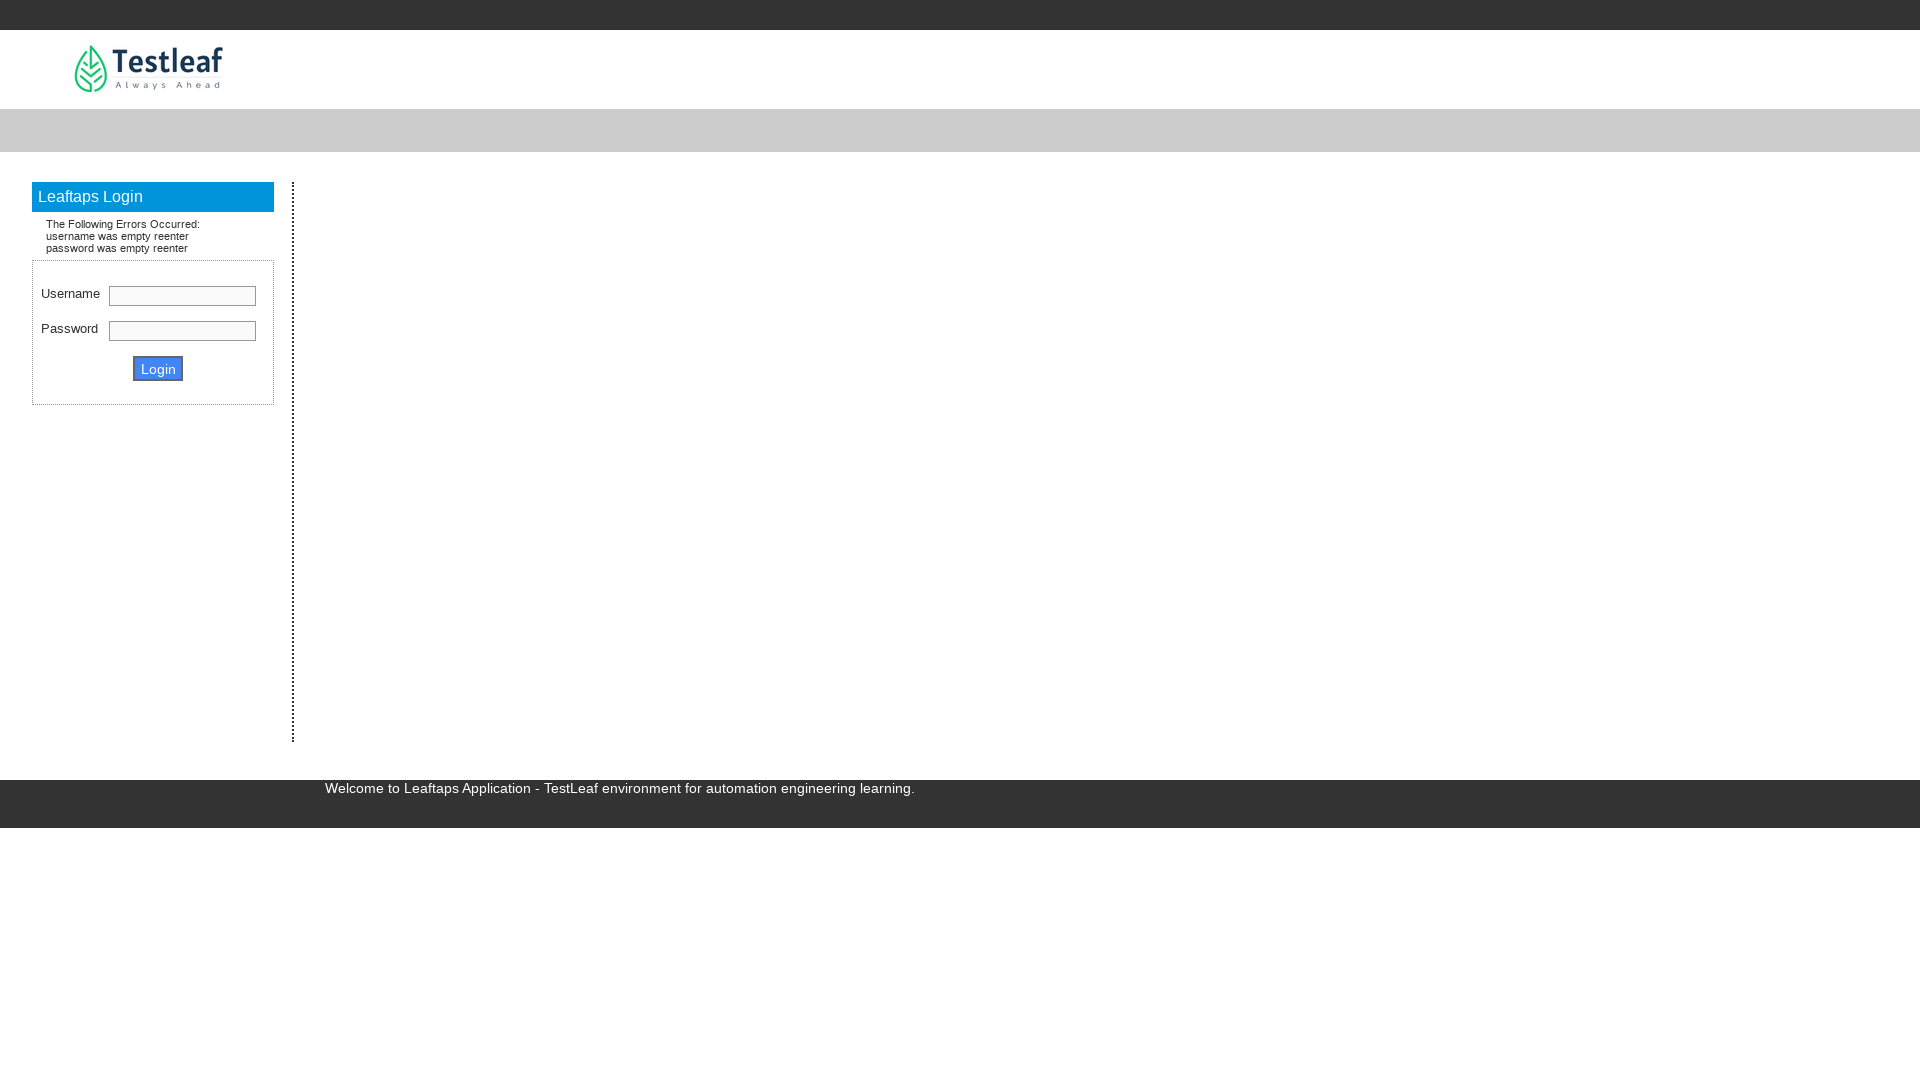

Page fully loaded - DOM content loaded
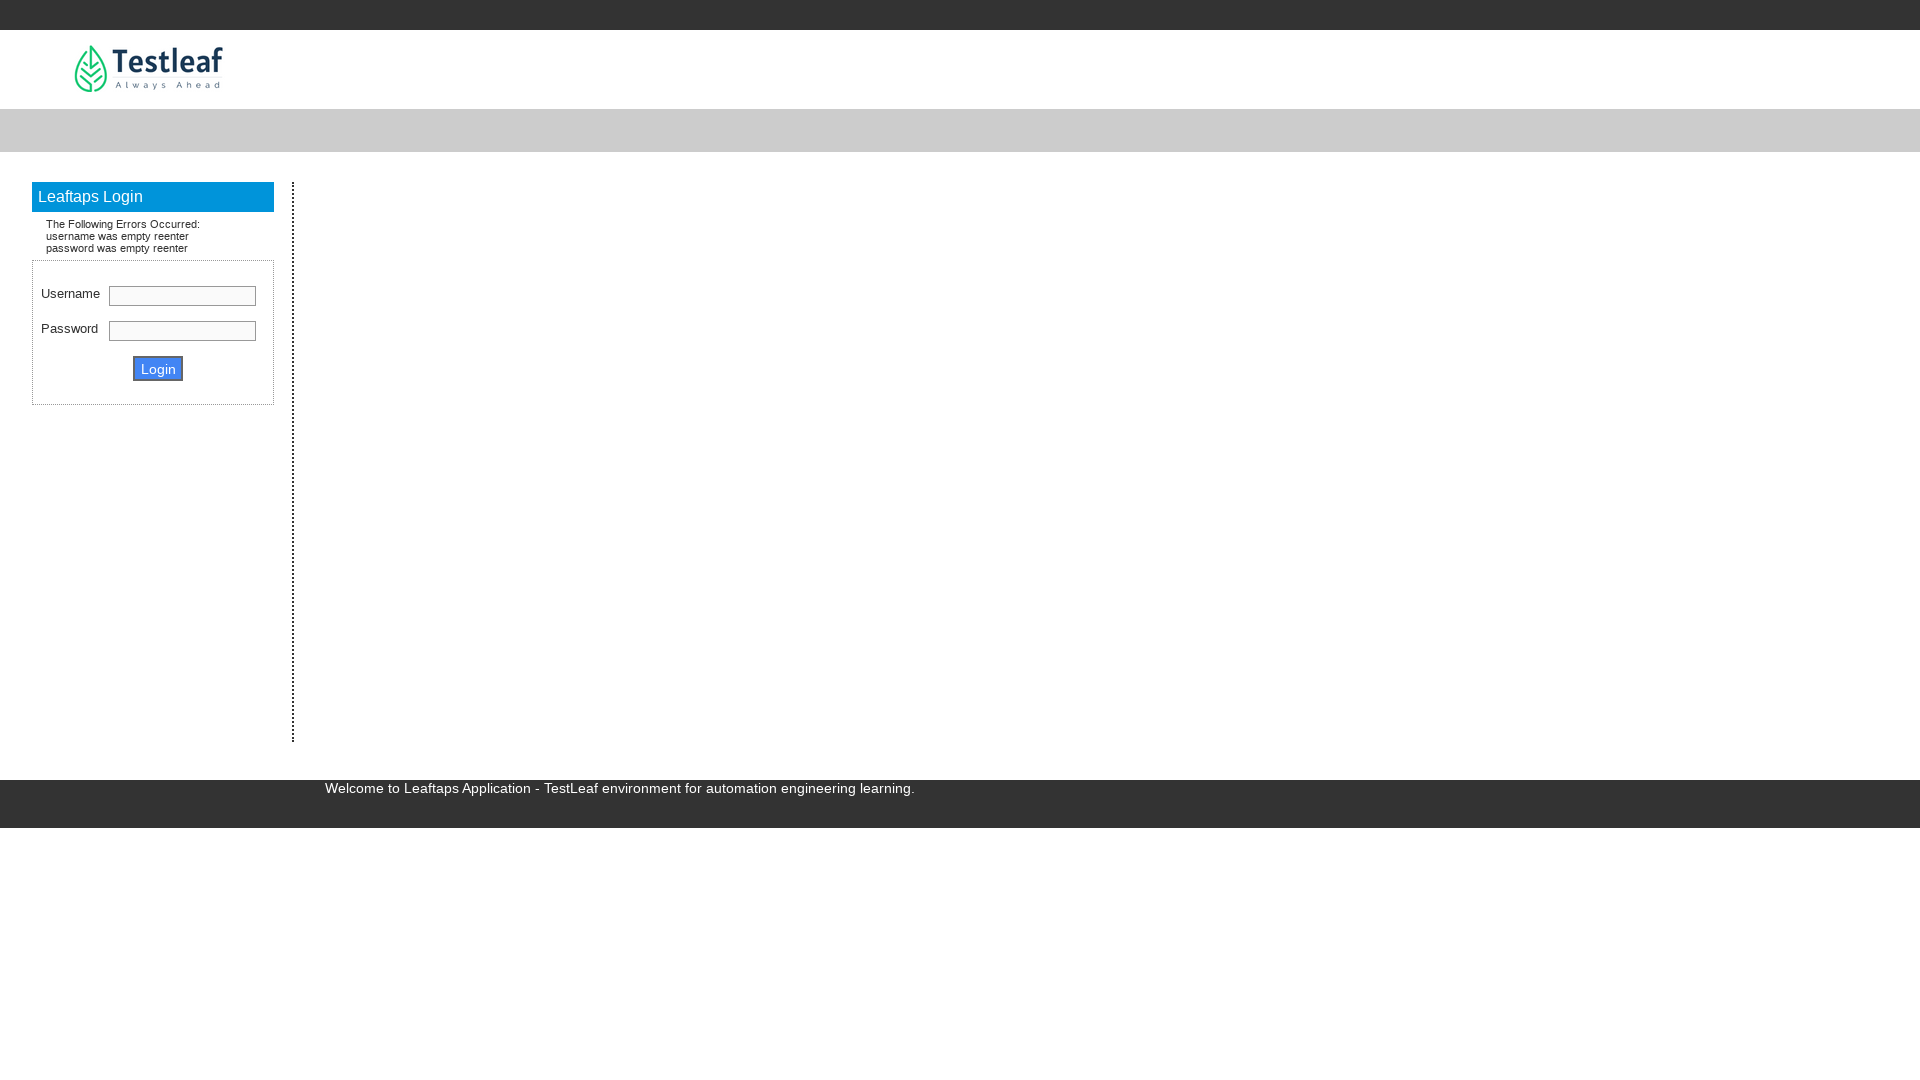

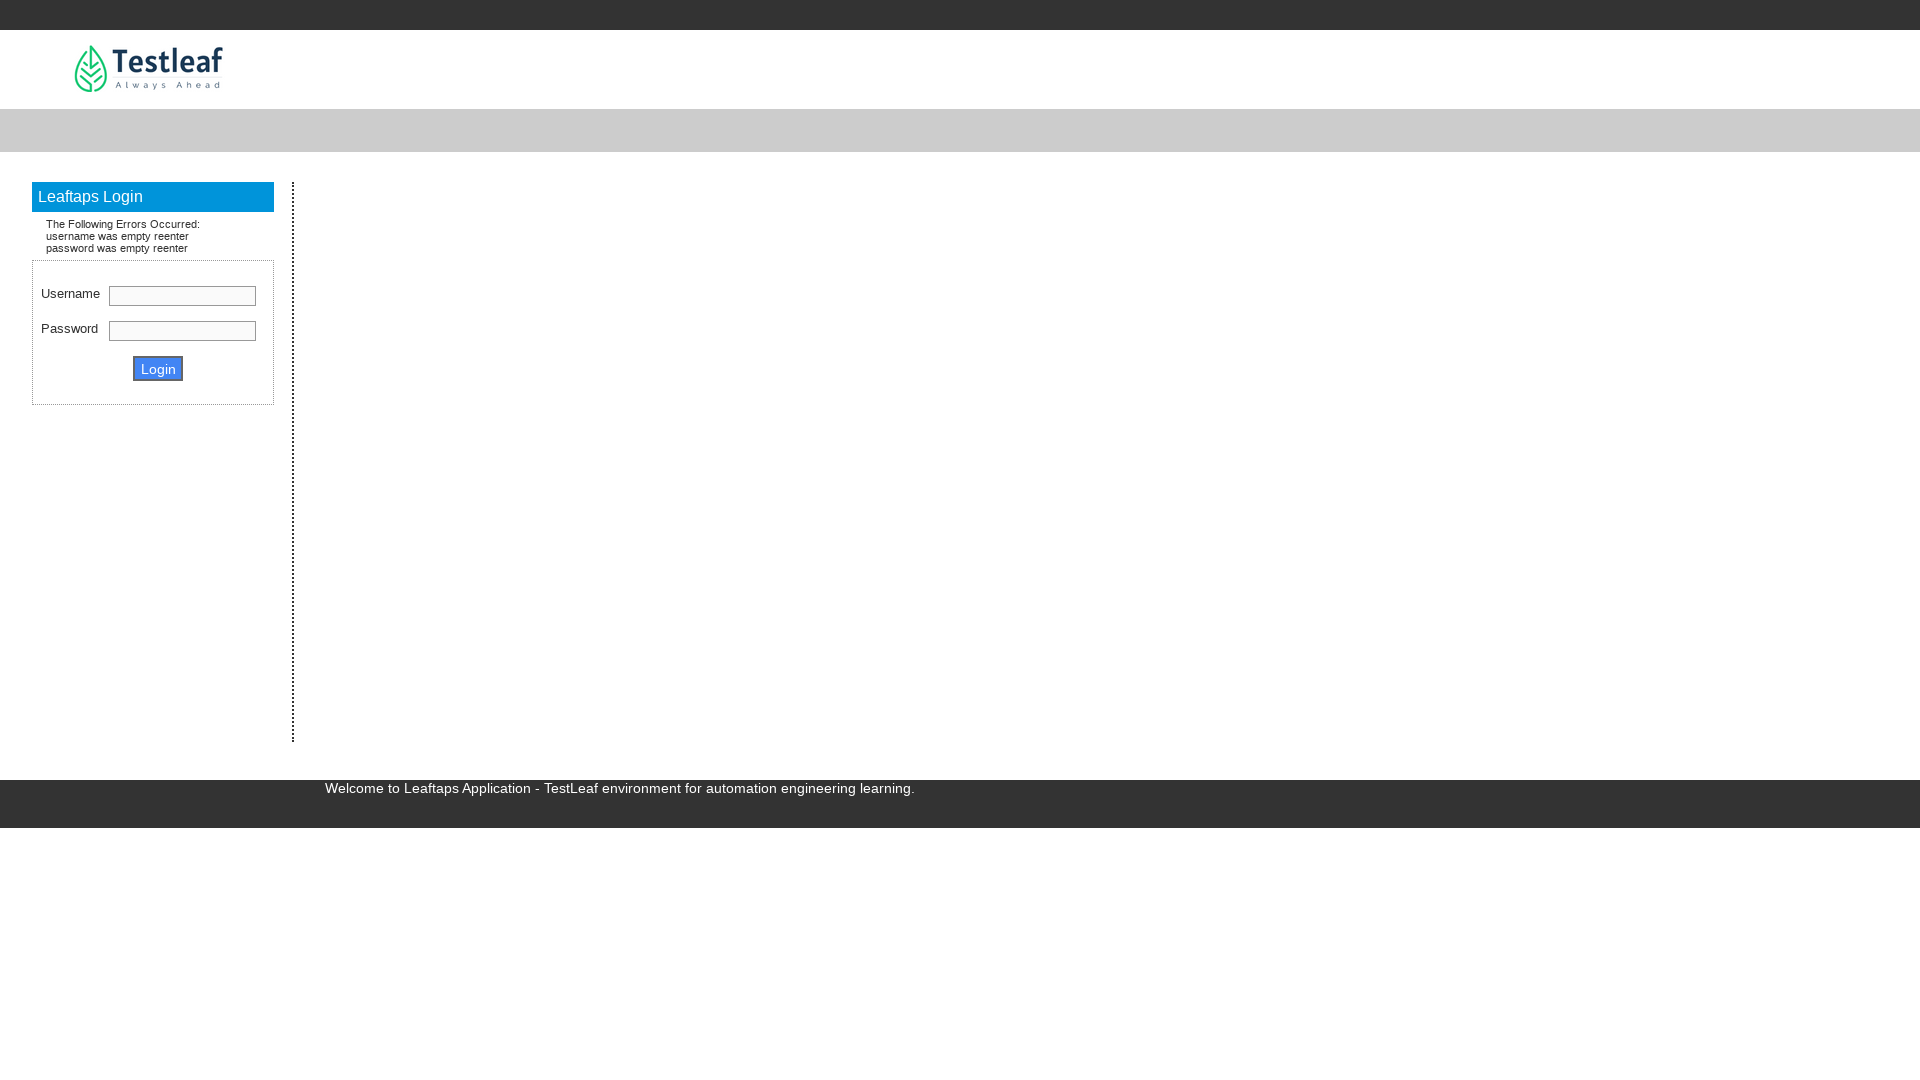